Tests iframe handling by switching to an iframe on a practice page and clicking a button element inside the iframe.

Starting URL: https://selectorshub.com/xpath-practice-page/

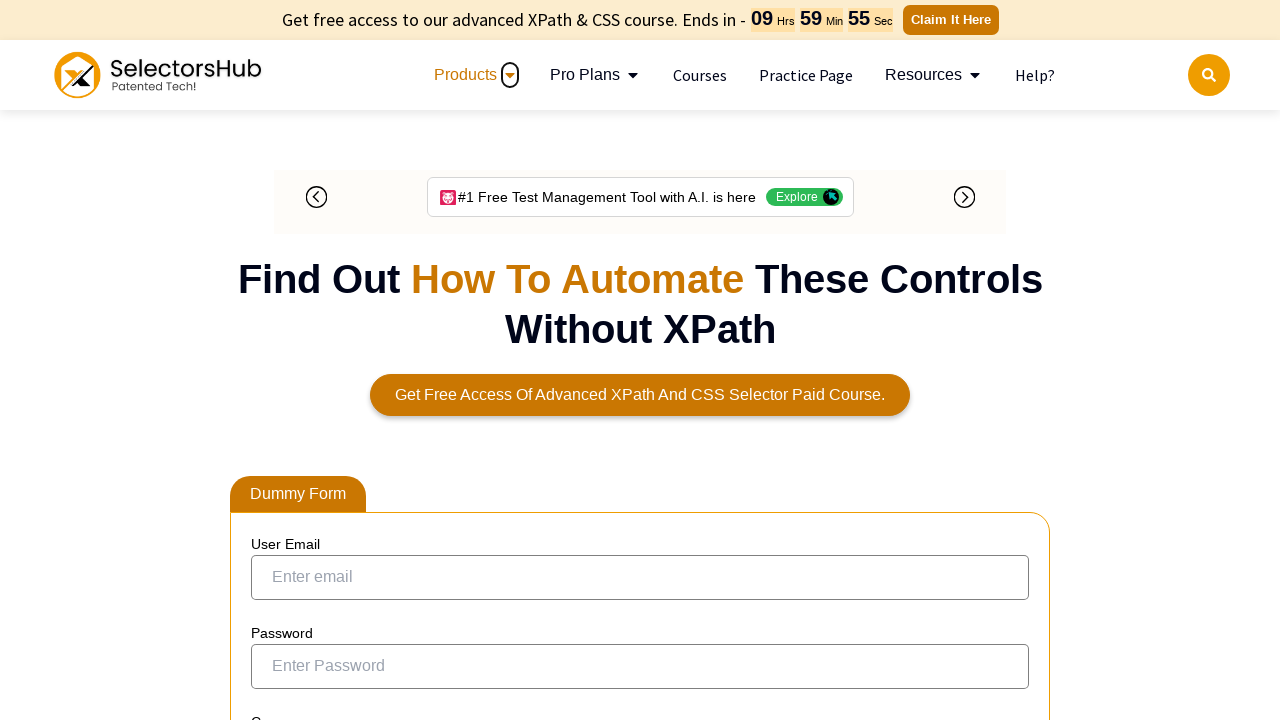

Waited for iframe with id 'coming google' to be present
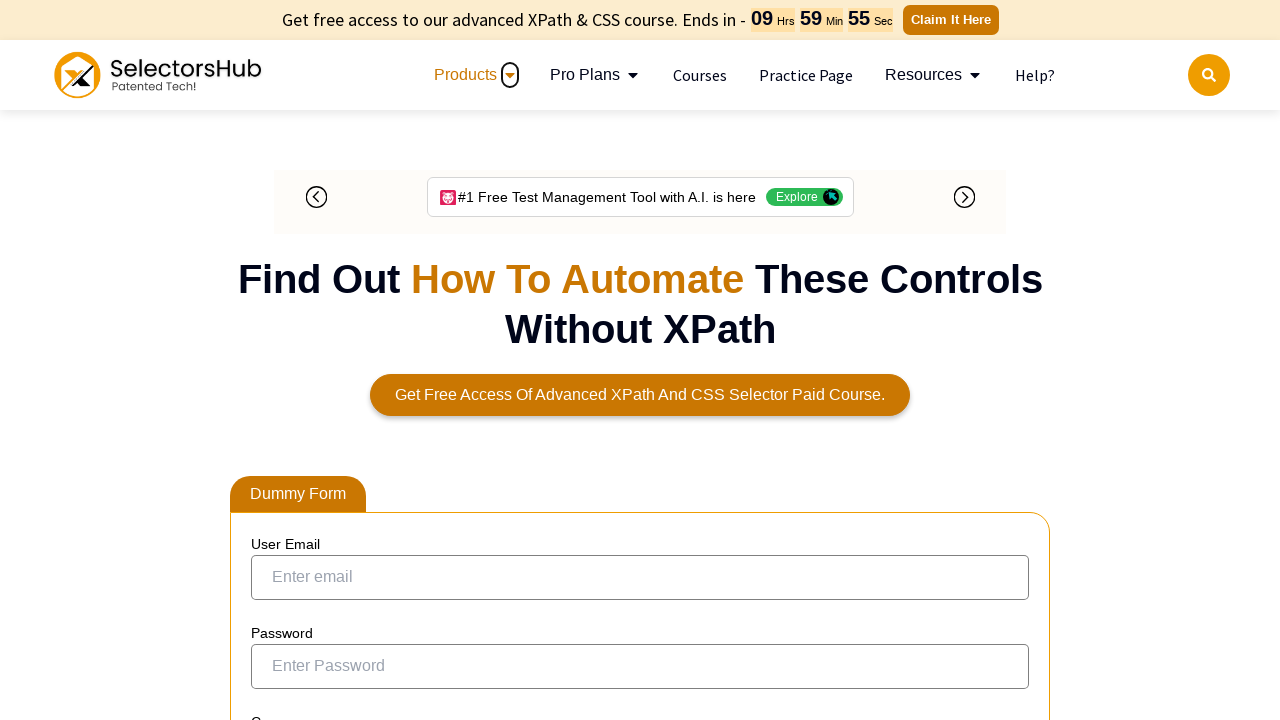

Located iframe element using frame_locator
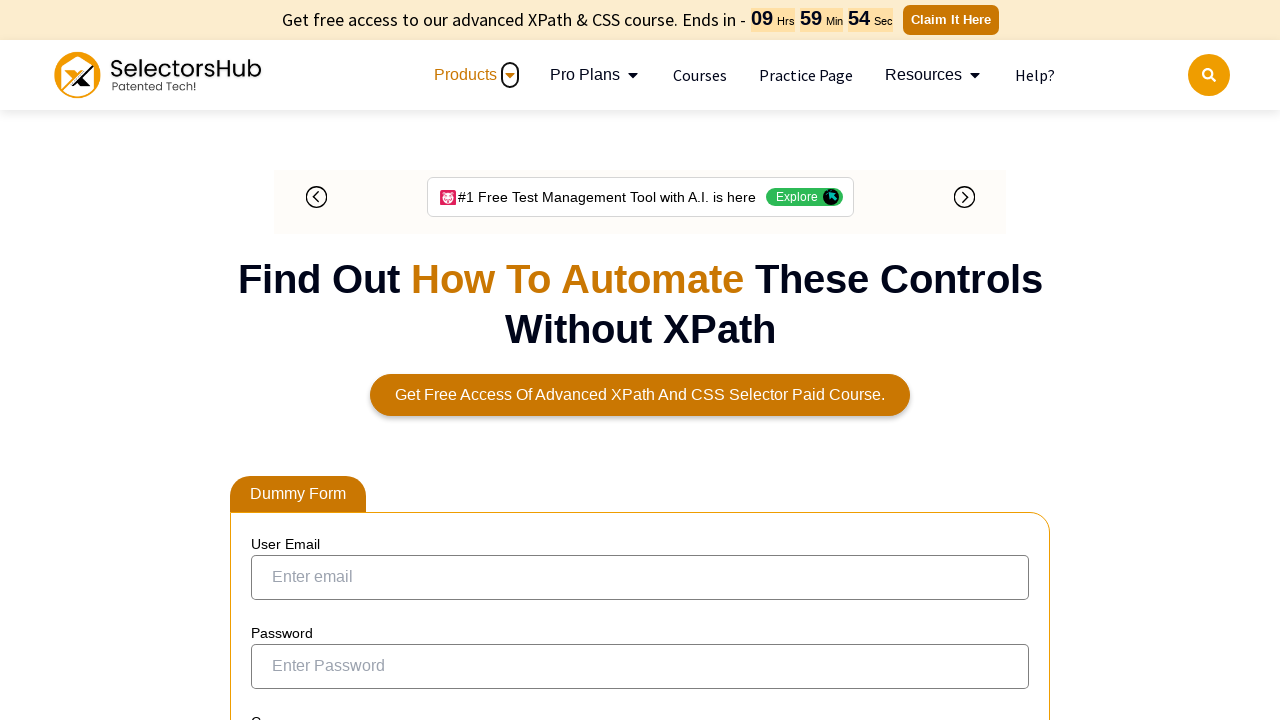

Clicked button element inside the iframe at (425, 353) on iframe#coming\ google >> internal:control=enter-frame >> body > div:nth-child(8)
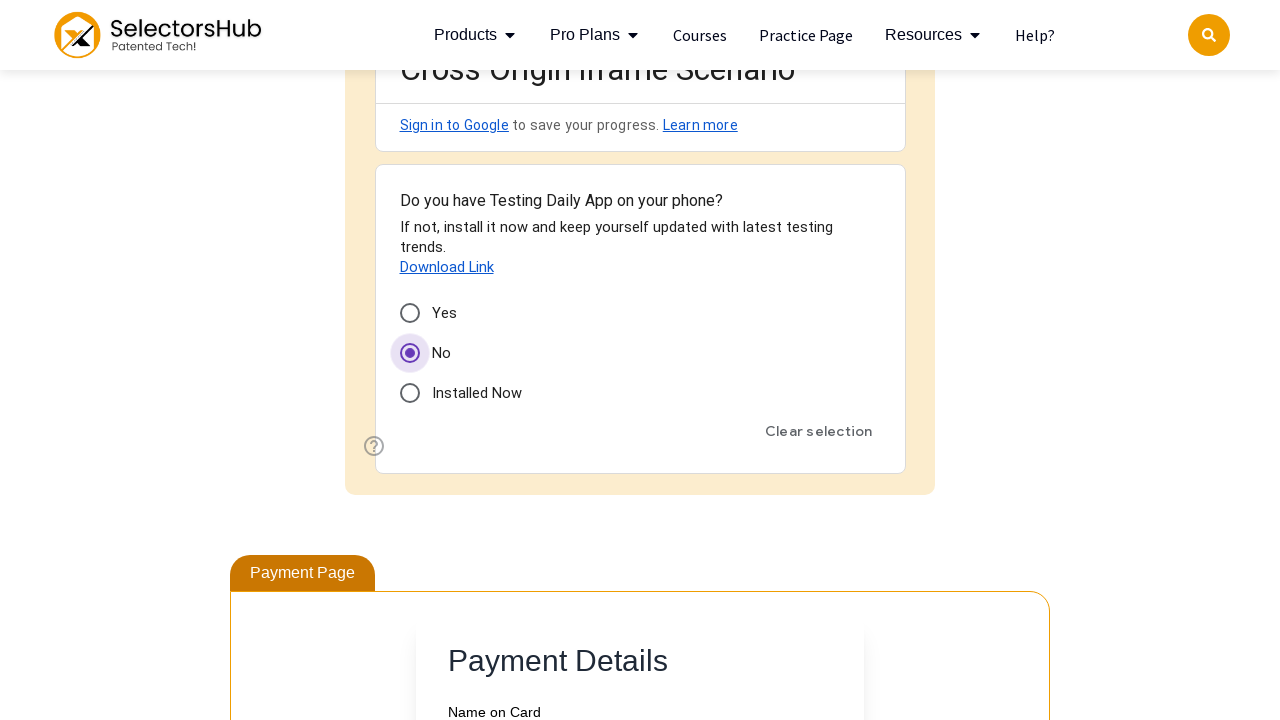

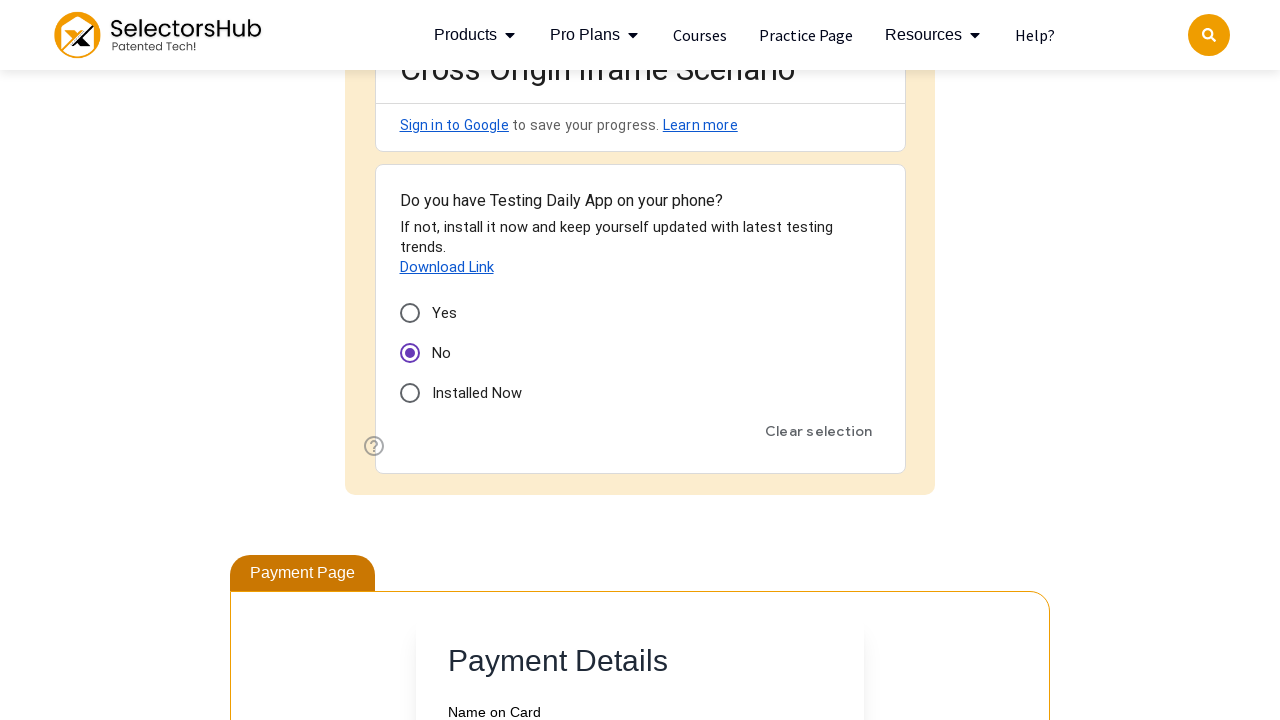